Tests dropdown selection functionality by selecting an option from a dropdown menu within an iframe and submitting the form

Starting URL: https://www.w3schools.com/tags/tryit.asp?filename=tryhtml_select

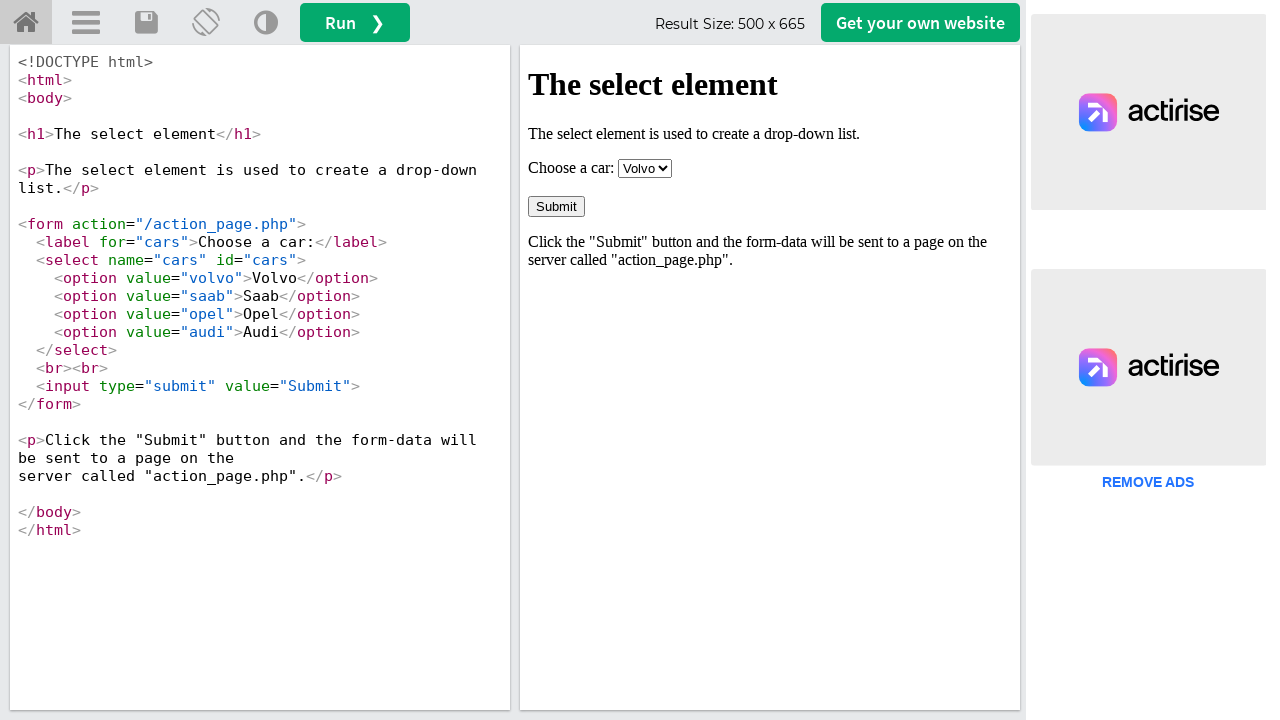

Located iframe containing the form
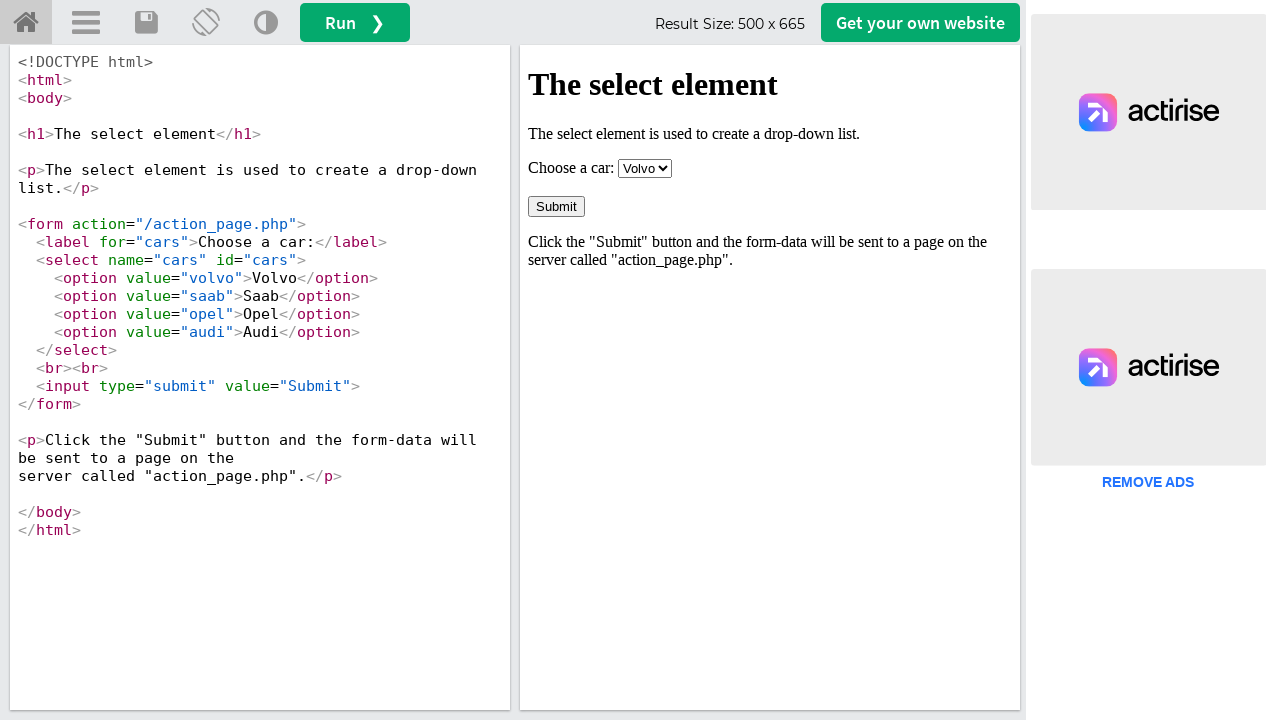

Selected 'Audi' from the dropdown menu on iframe[id='iframeResult'] >> internal:control=enter-frame >> select#cars
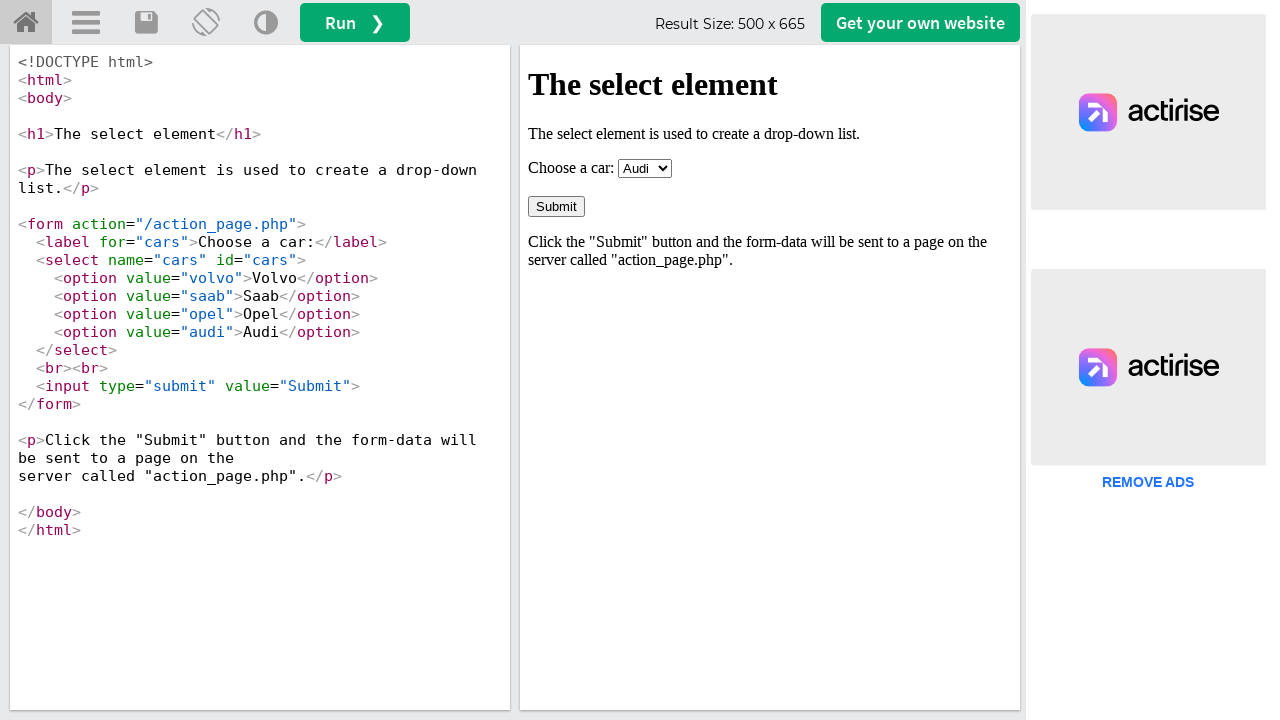

Clicked submit button to submit form at (556, 206) on iframe[id='iframeResult'] >> internal:control=enter-frame >> input[type='submit'
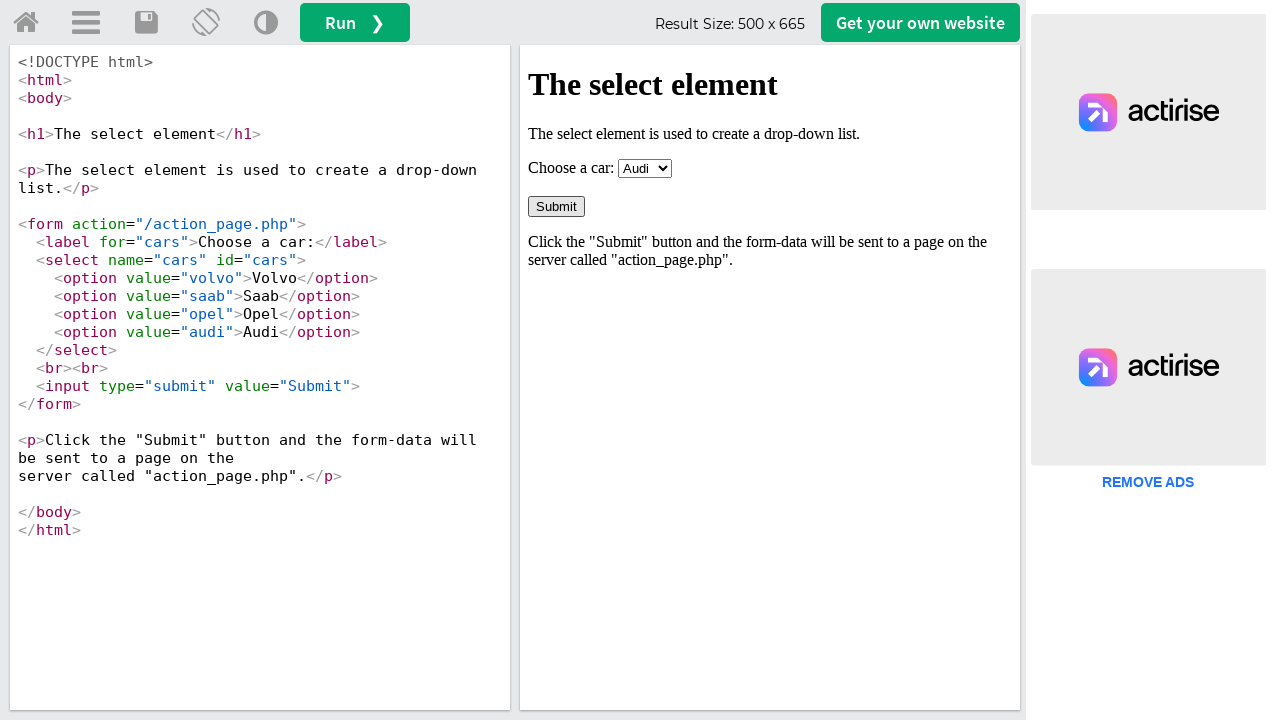

Waited 3 seconds for form submission to complete
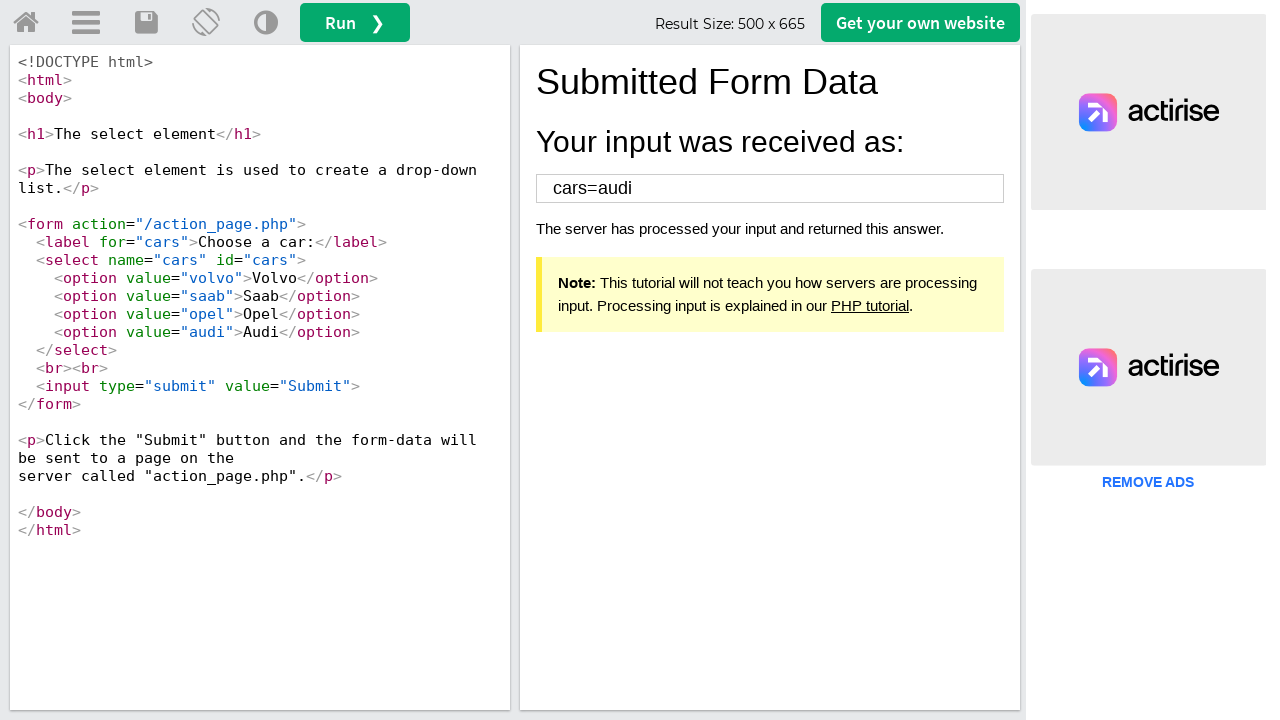

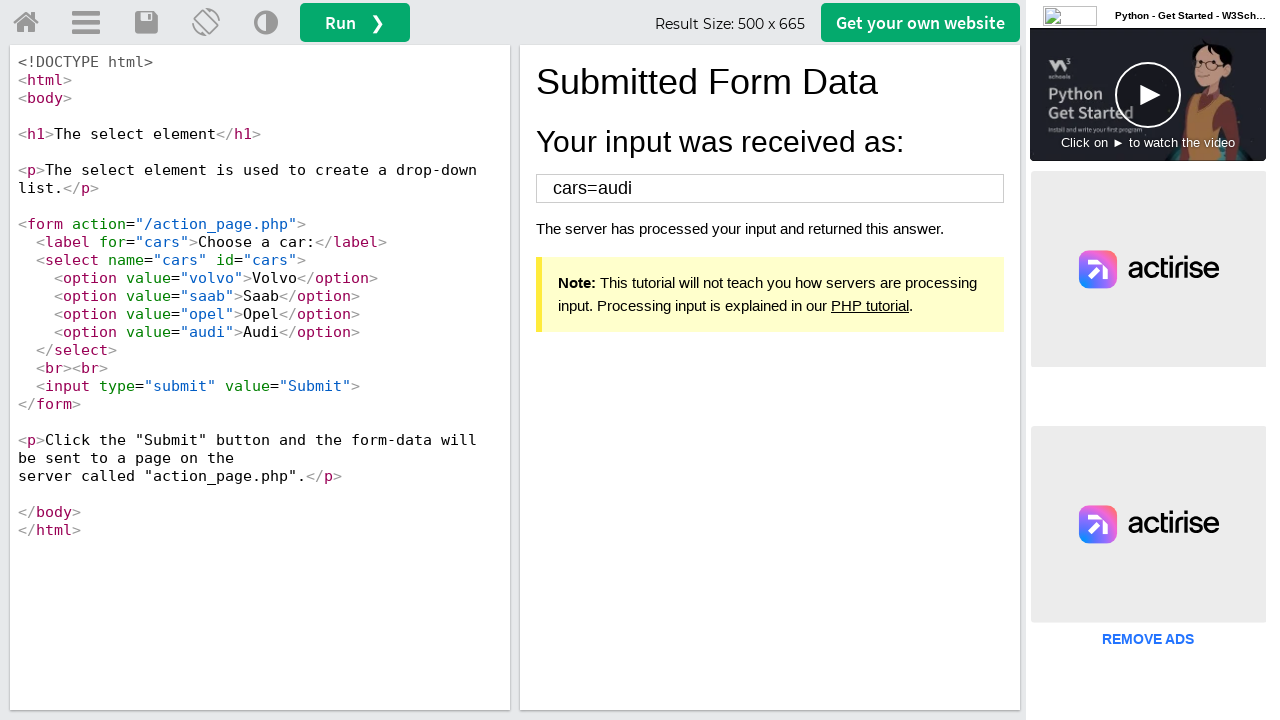